Changes the website language randomly between Arabic and English

Starting URL: https://www.almosafer.com/en?ncr=1

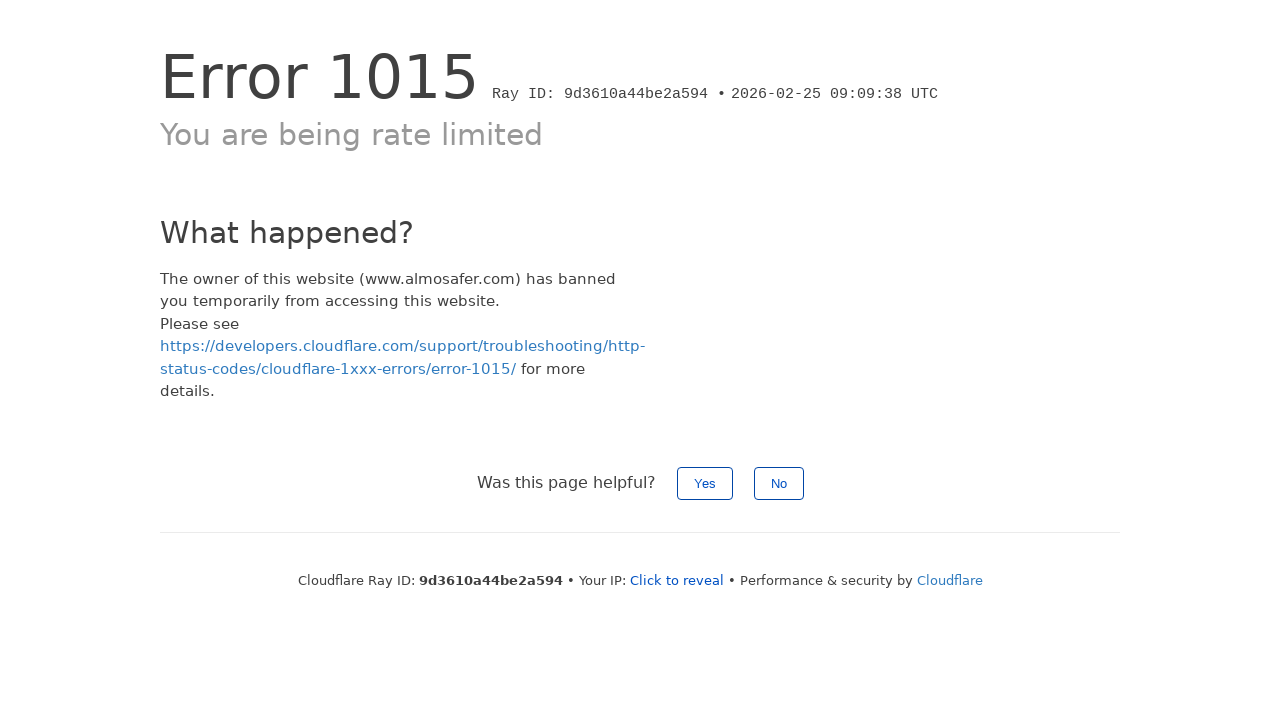

Navigated to randomly selected language URL: https://www.almosafer.com/en
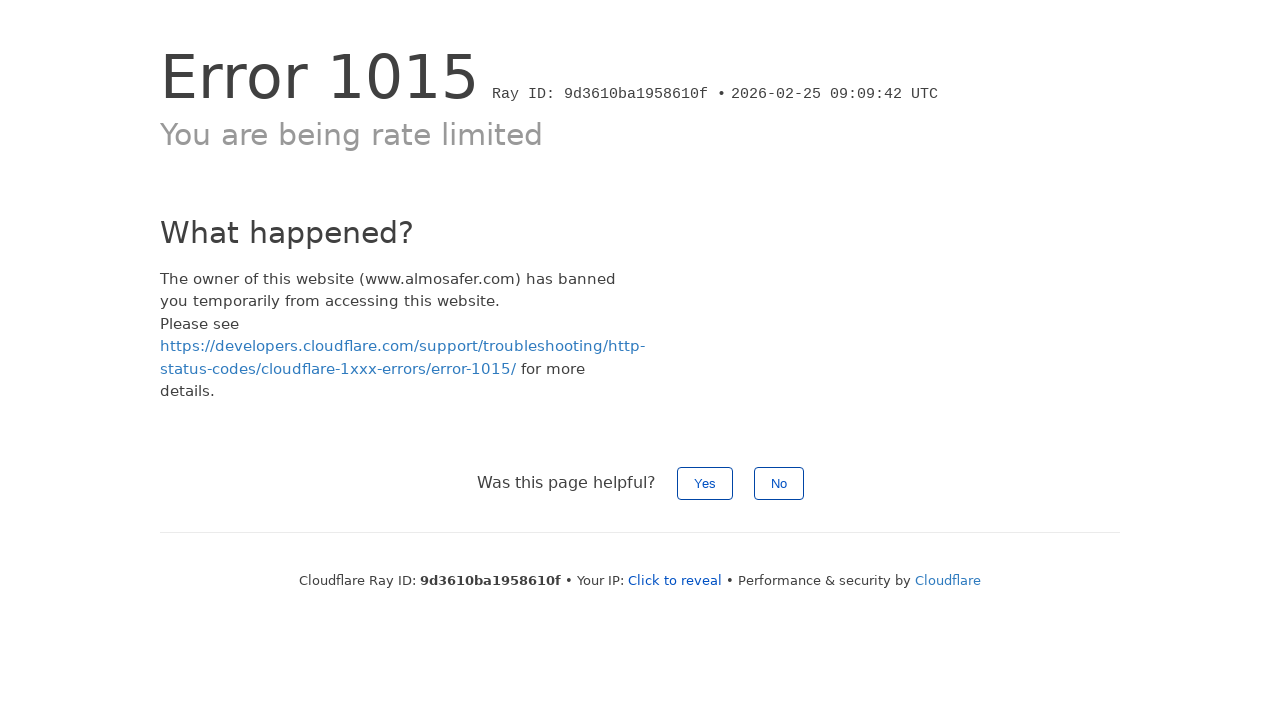

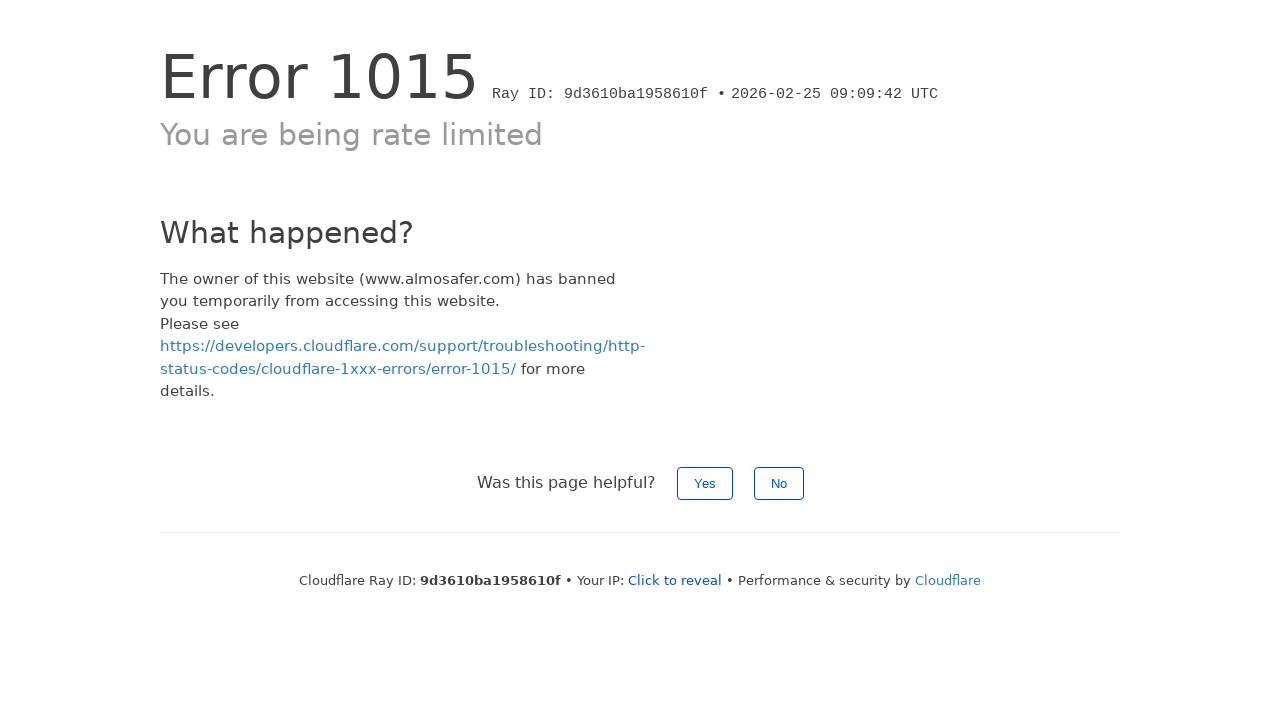